Tests drag and drop functionality by dragging an element and dropping it onto a target element within an iframe

Starting URL: https://jqueryui.com/droppable/

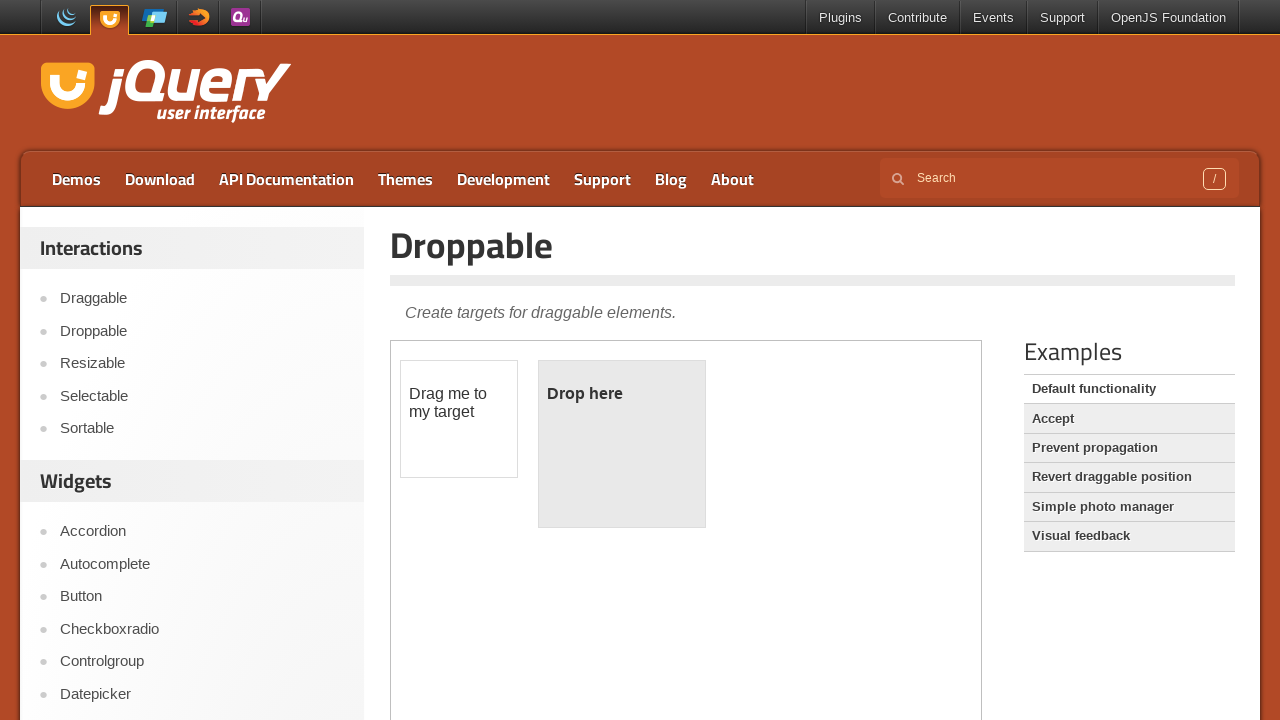

Located the first iframe containing drag and drop demo
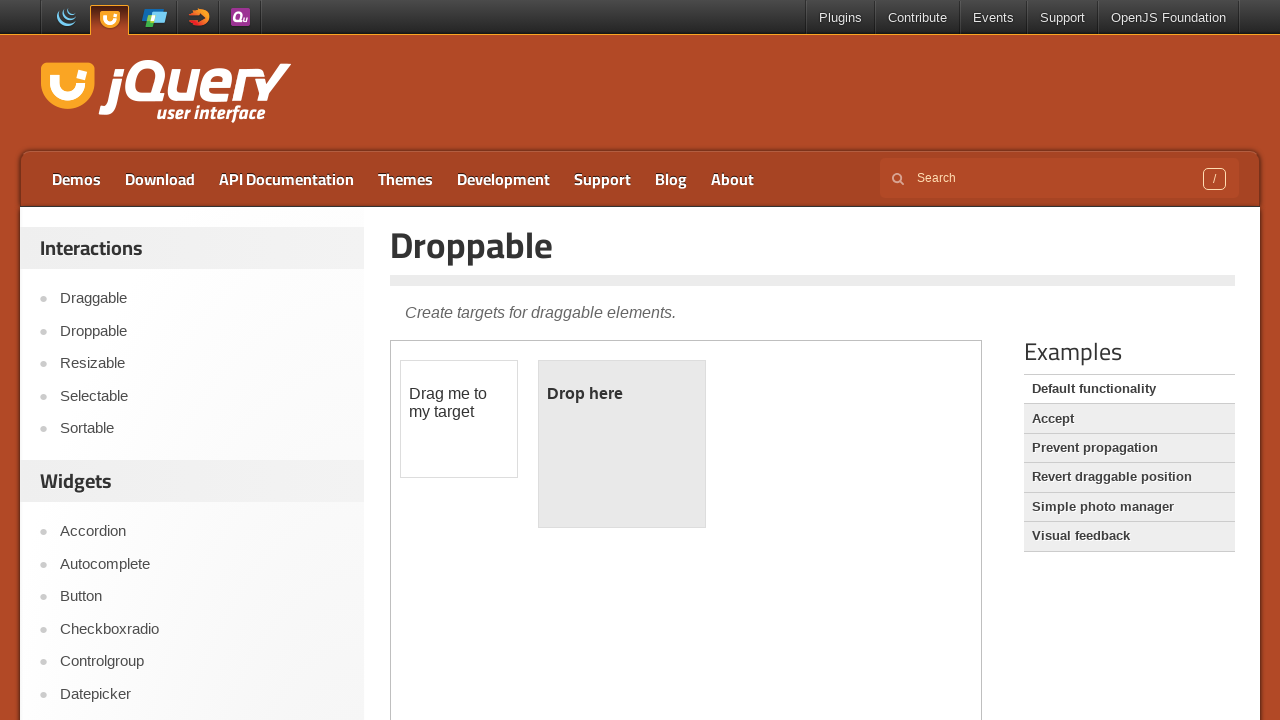

Located the draggable element with id 'draggable'
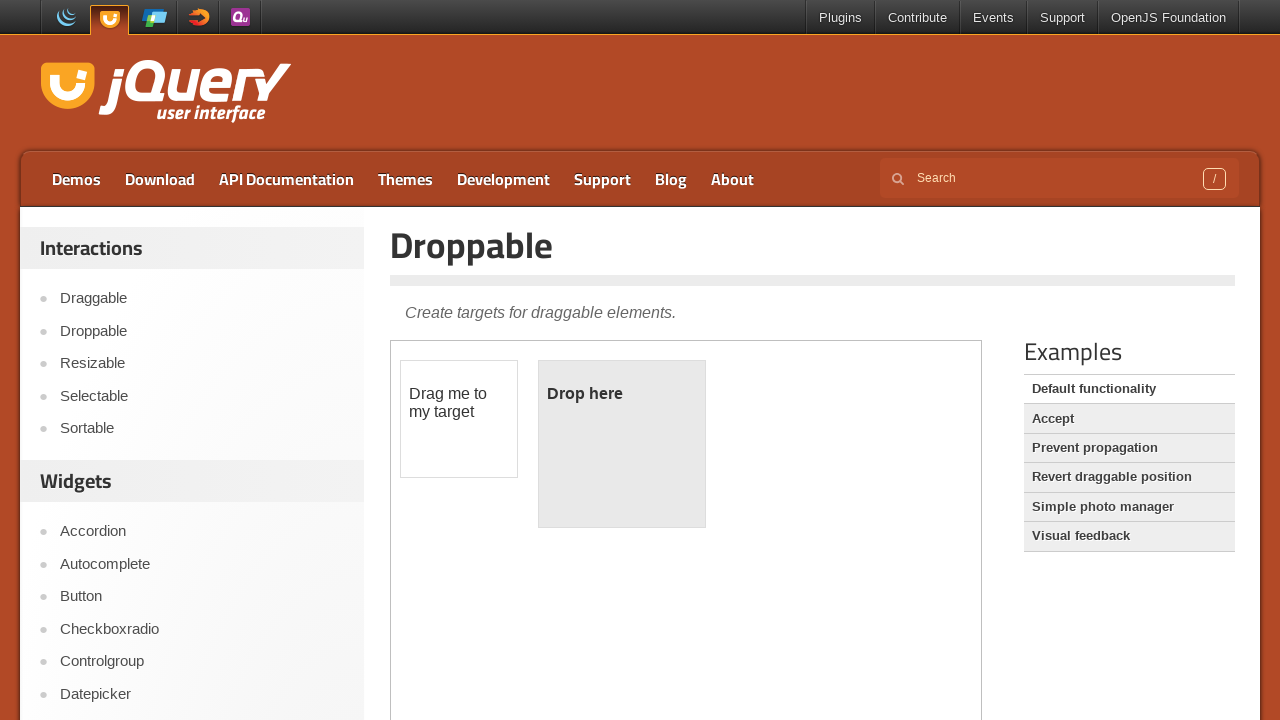

Located the droppable target element with id 'droppable'
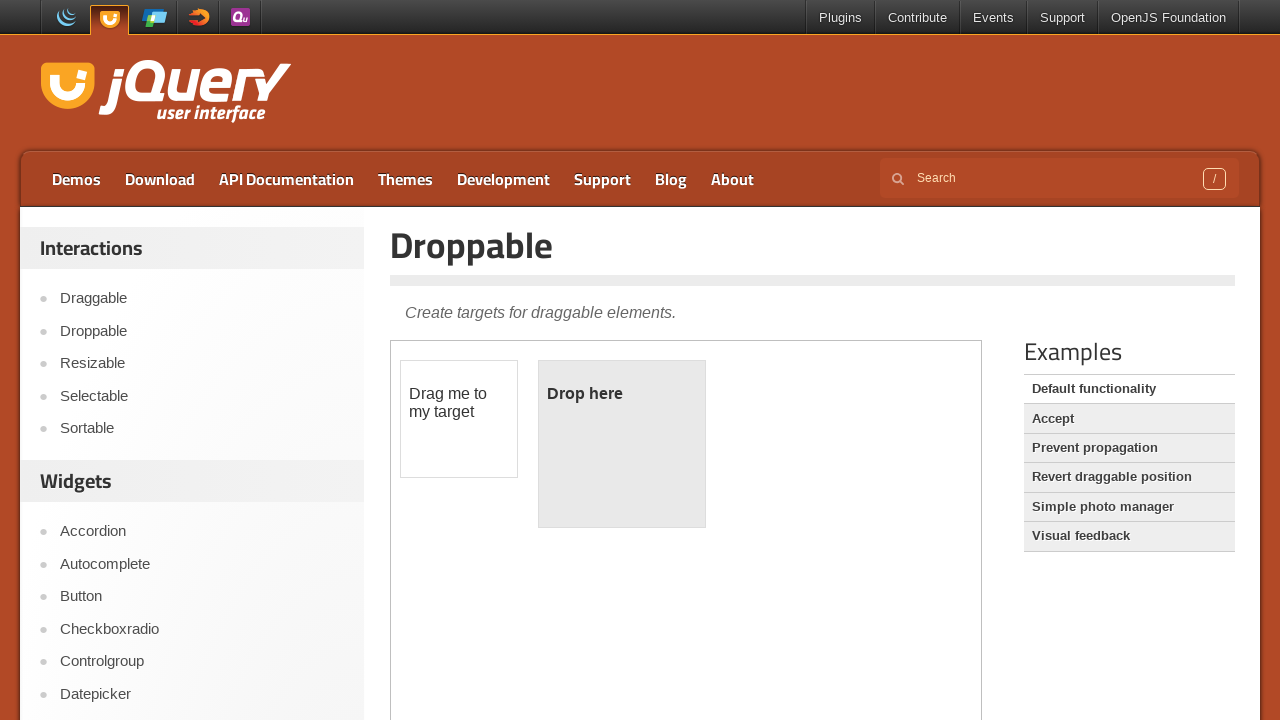

Dragged 'draggable' element onto 'droppable' target element at (622, 444)
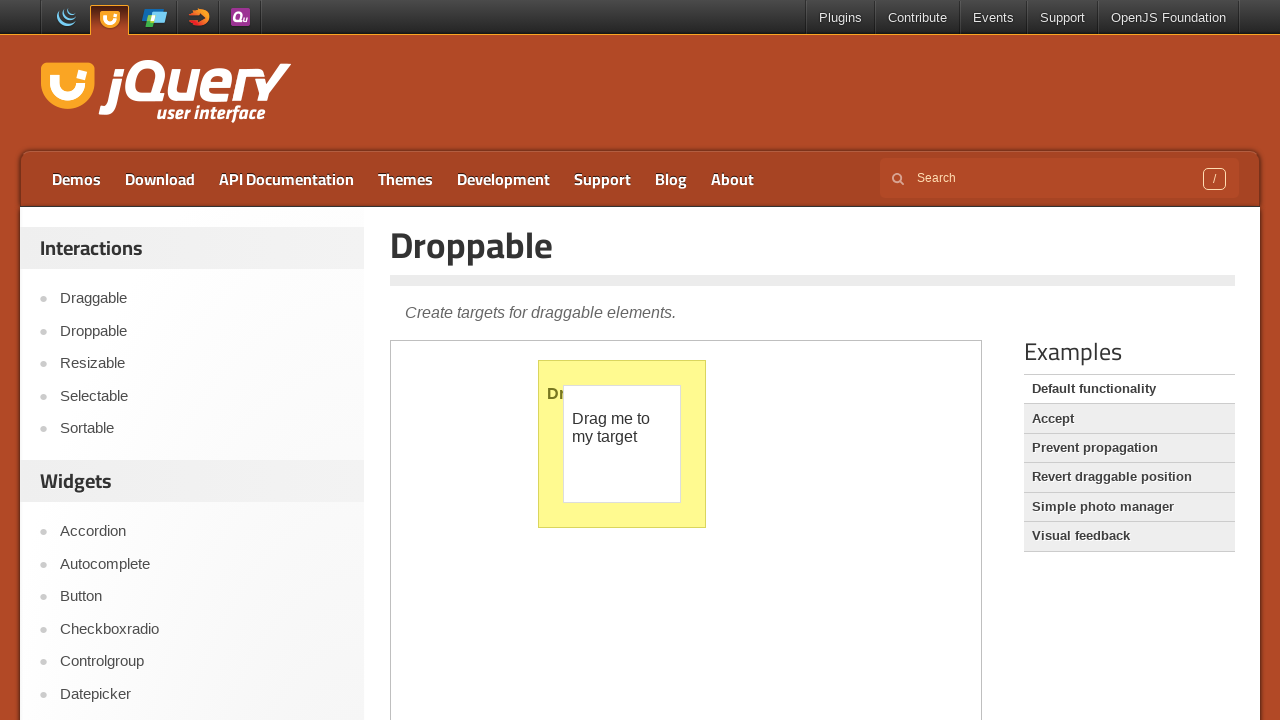

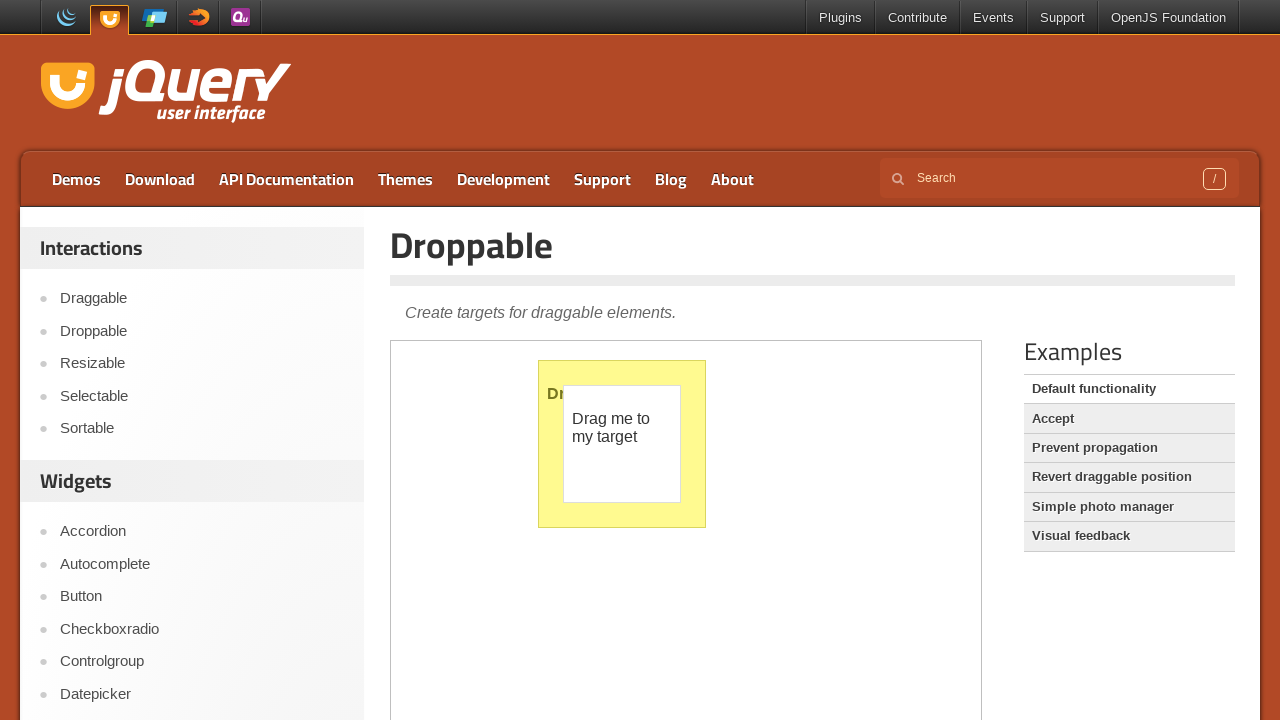